Tests a registration form by filling in user details including name, email, phone, gender, experience options, and tools, then submitting the form and verifying the success alert

Starting URL: https://qavbox.github.io/demo/signup/

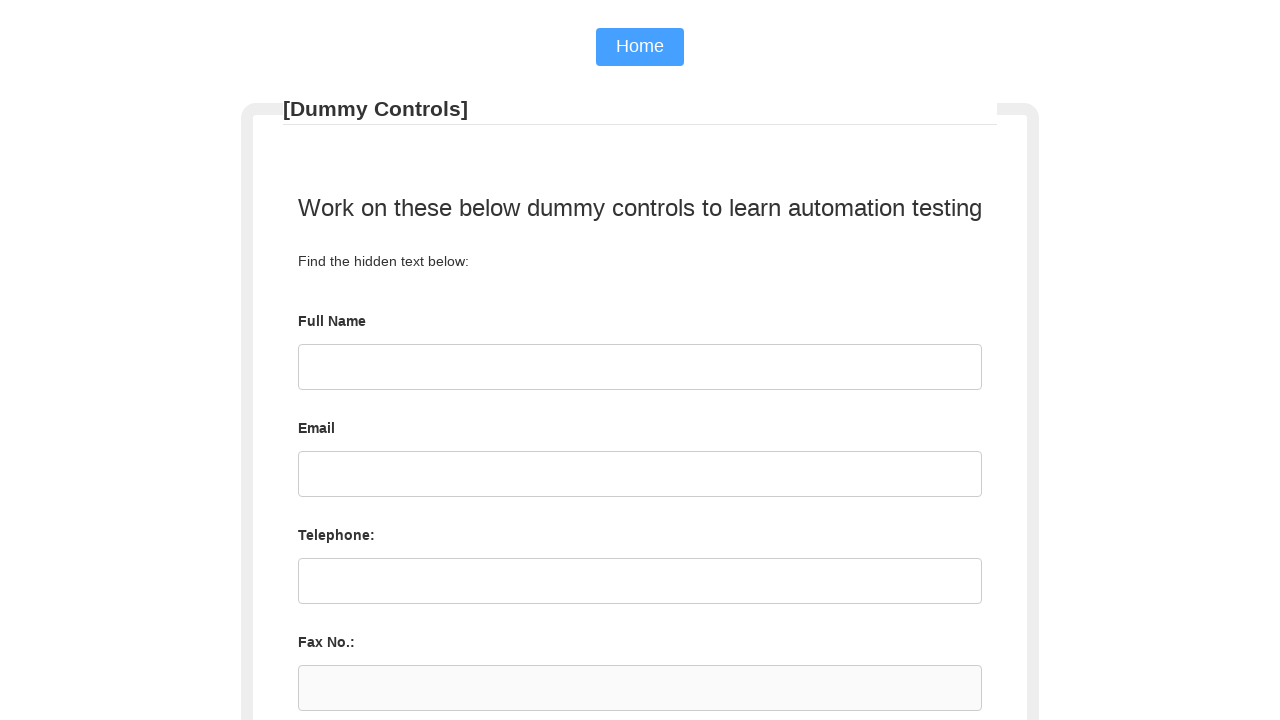

Clicked on username field at (640, 367) on #username
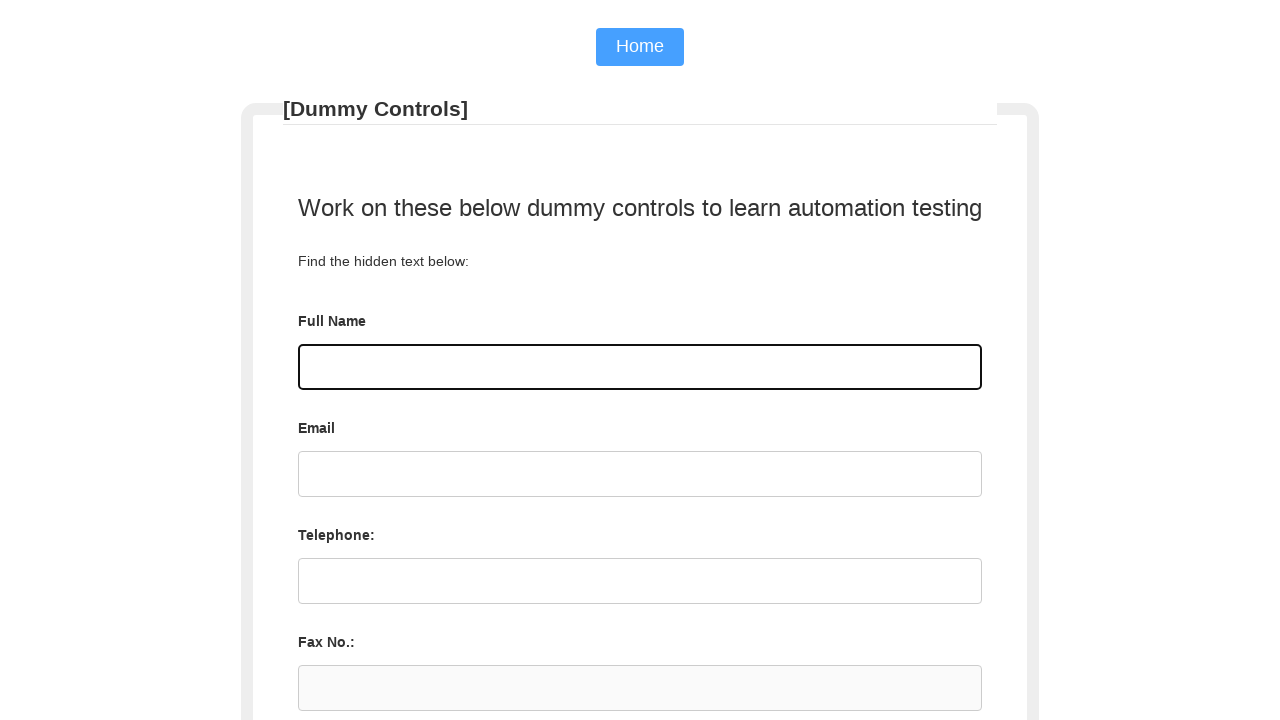

Filled username field with 'John Doe' on #username
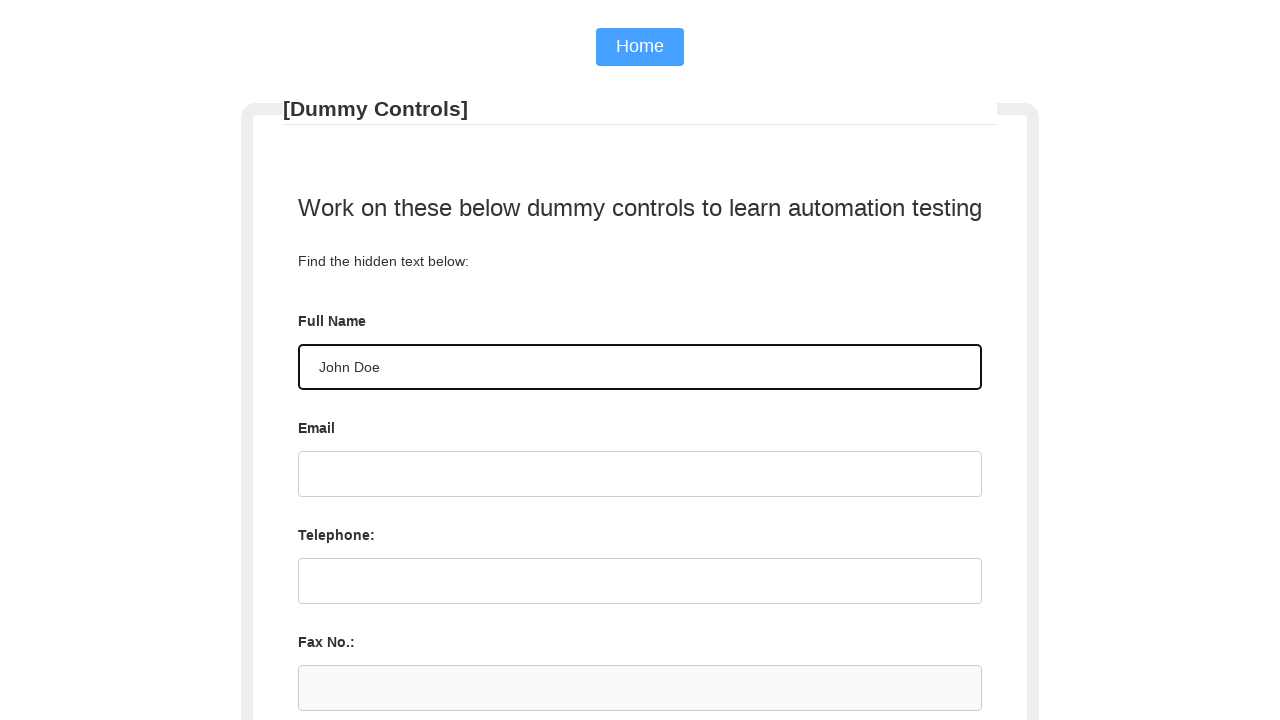

Clicked on email field at (640, 474) on #email
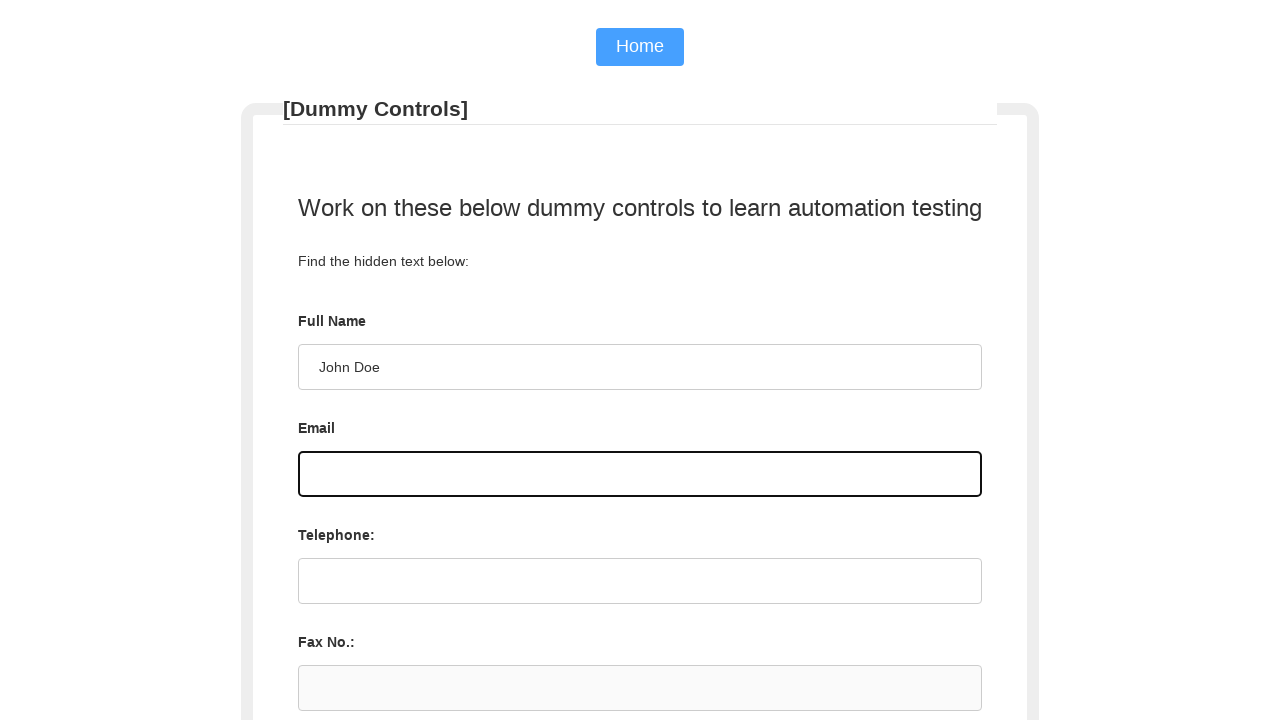

Filled email field with 'johndoe2024@example.com' on #email
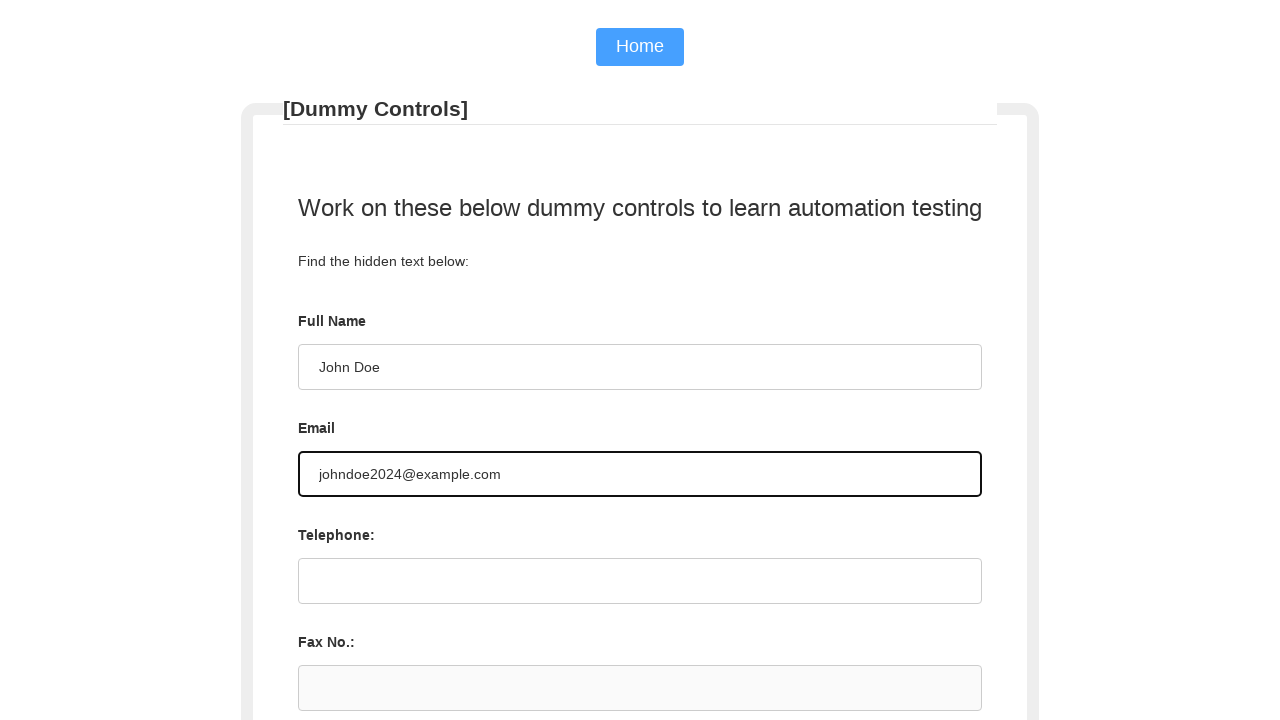

Clicked on telephone field at (640, 581) on #tel
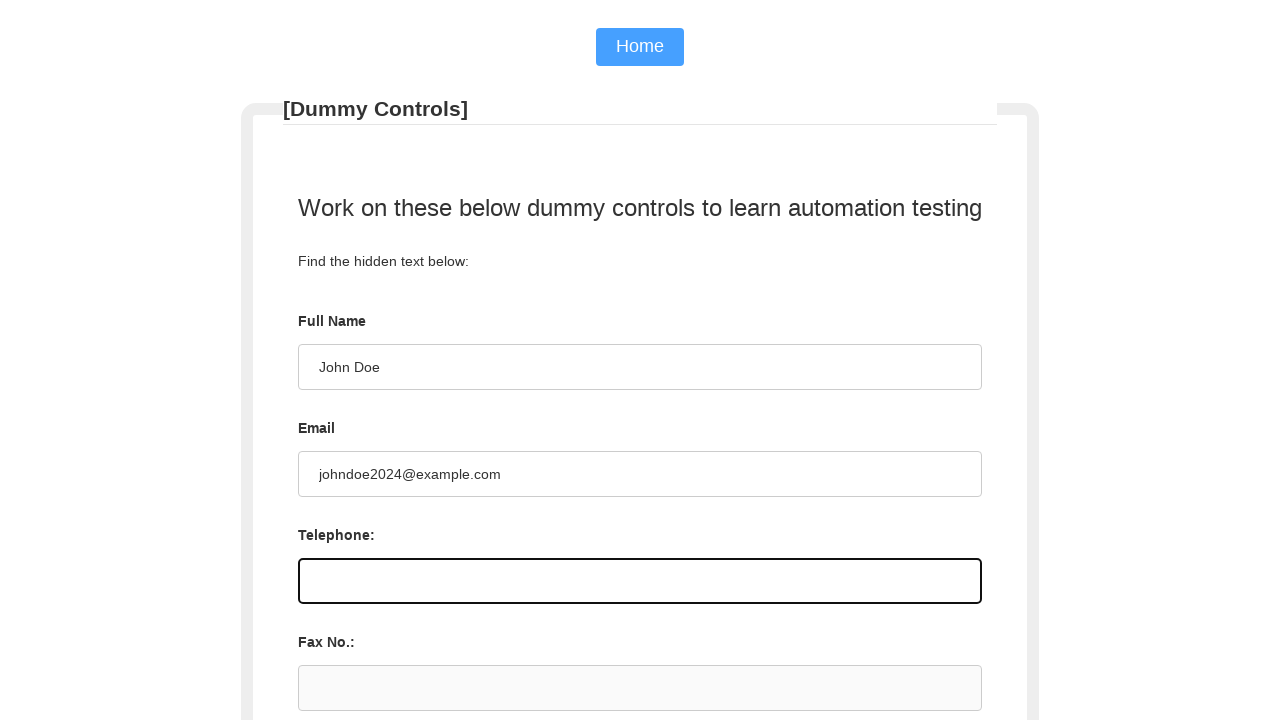

Filled telephone field with '555-123-4567' on #tel
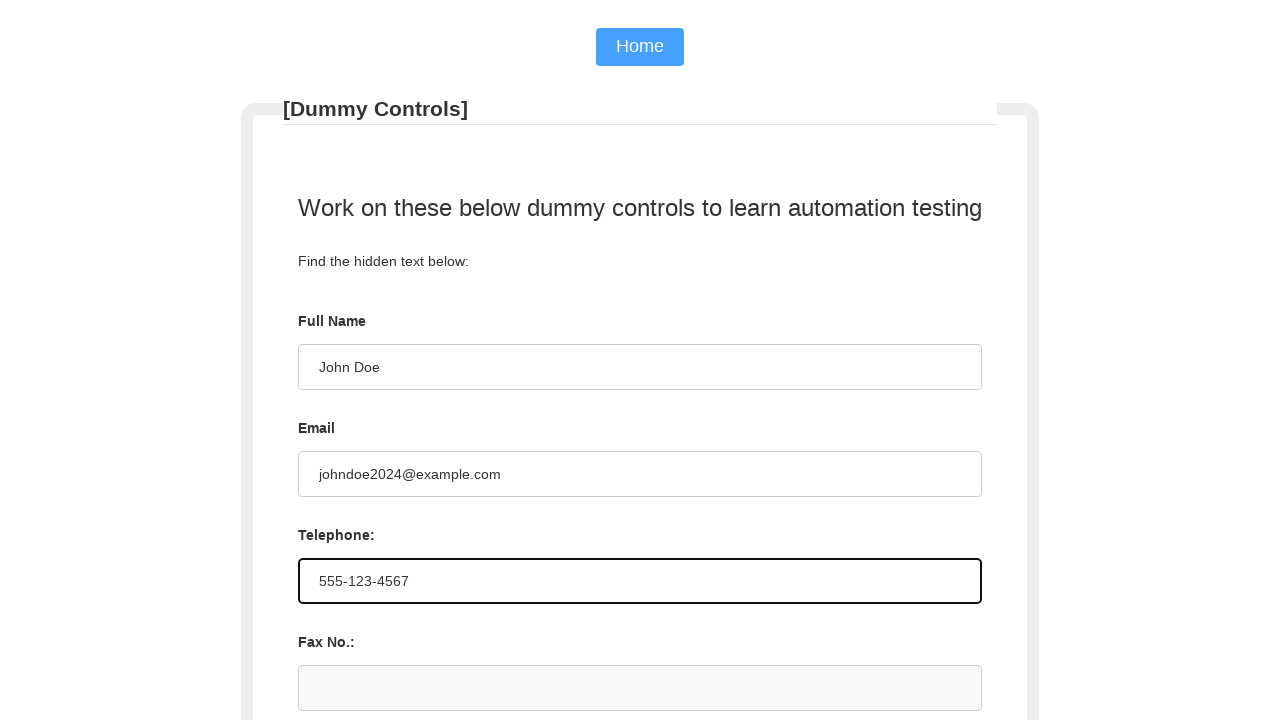

Selected gender option from dropdown (index 1) on select[name='sgender']
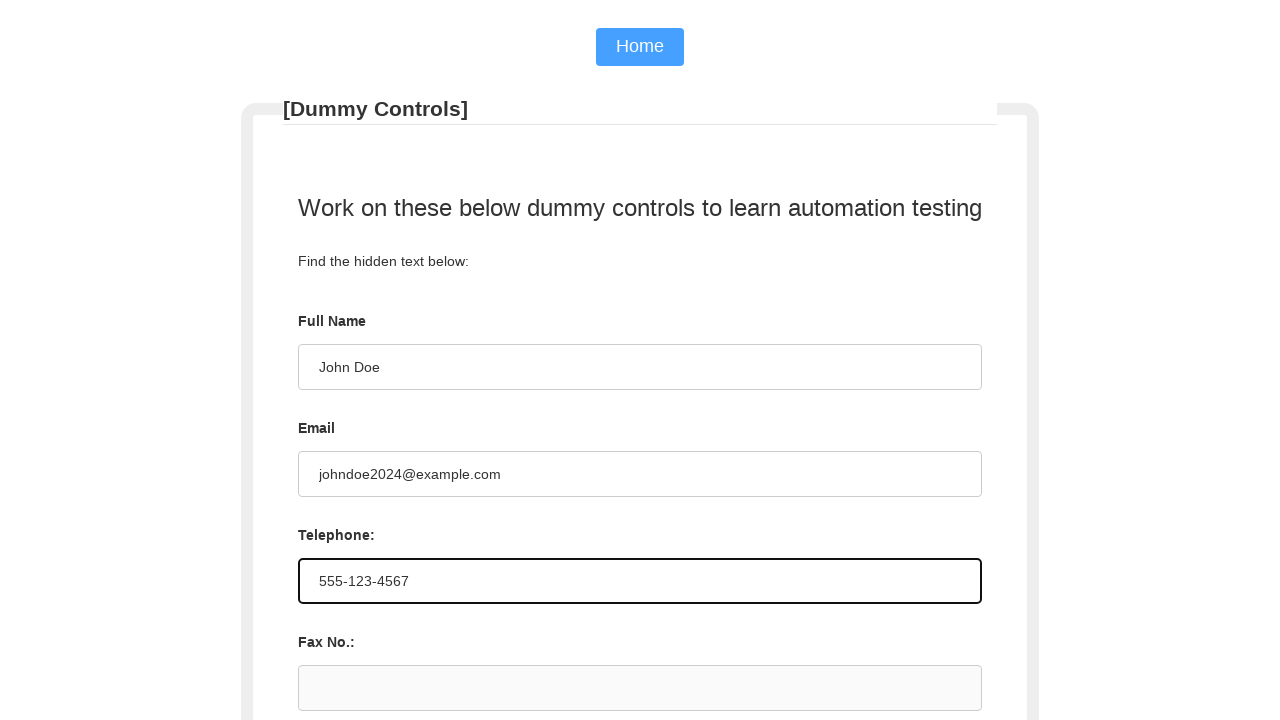

Clicked on years of experience option at (448, 361) on //*[@id="container"]/div[8]/input[1]
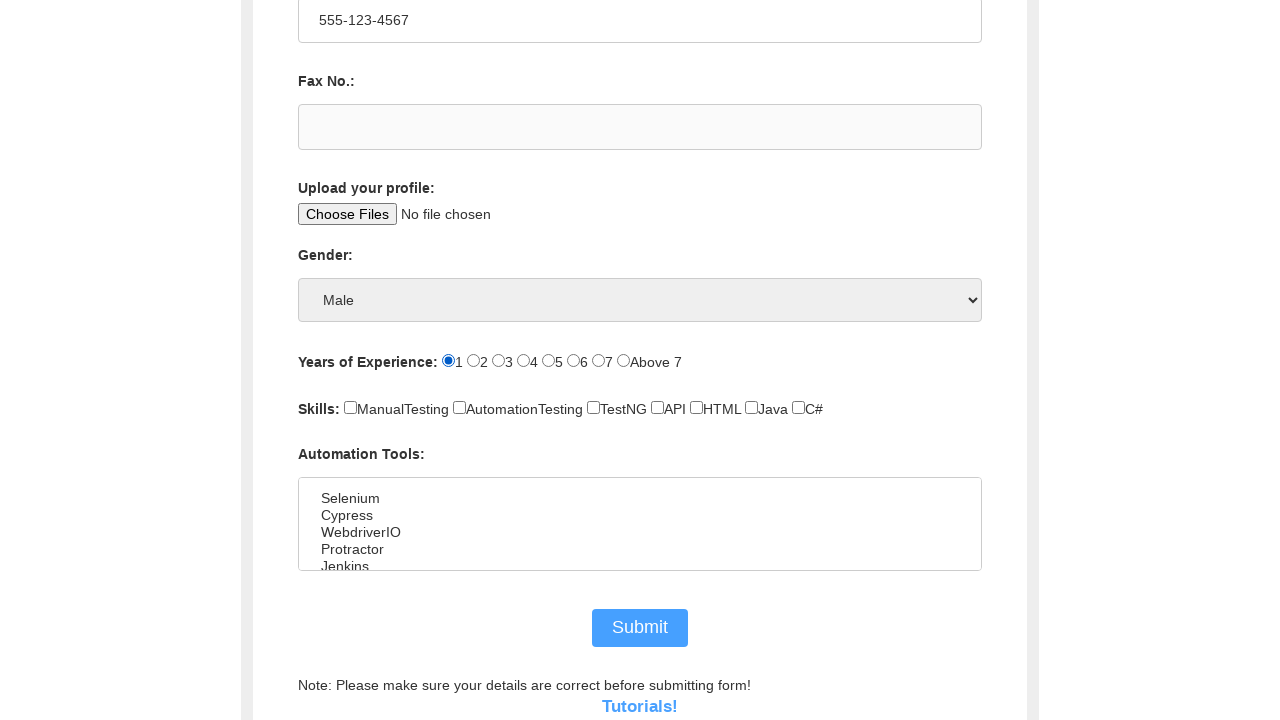

Clicked on additional option (IP field) at (350, 408) on #ip
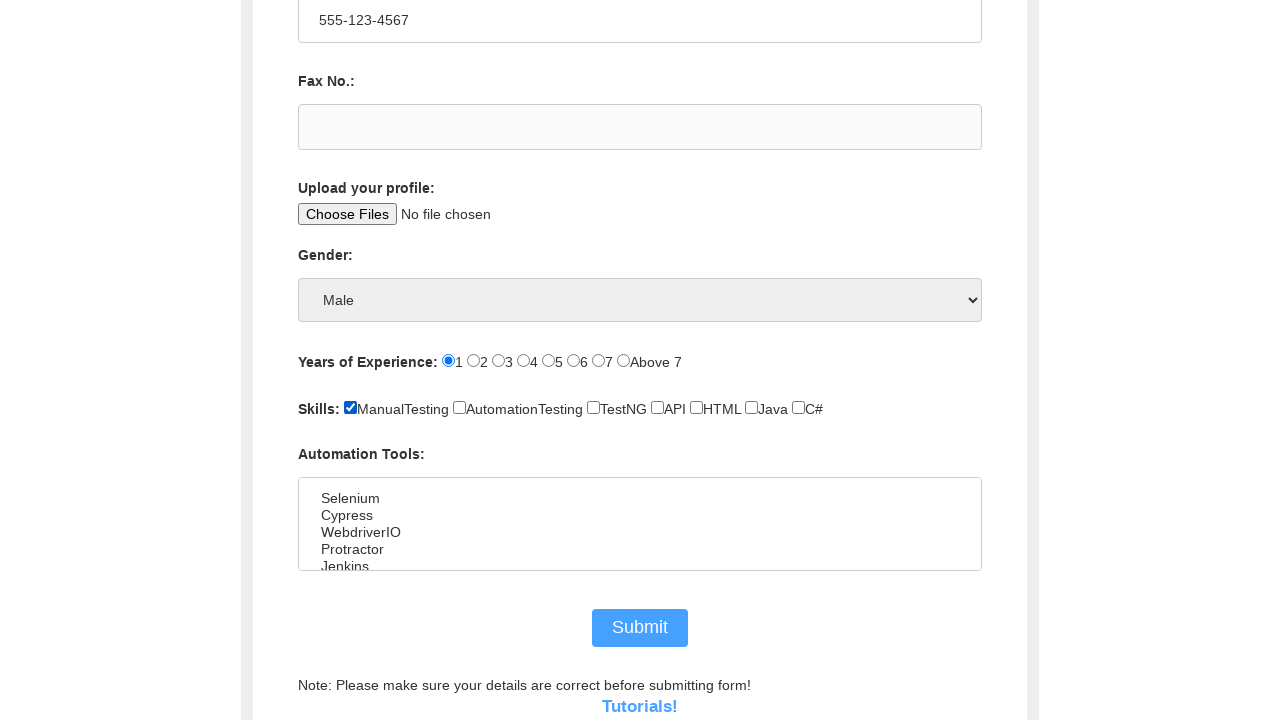

Selected automation tool from dropdown (index 0) on #tools
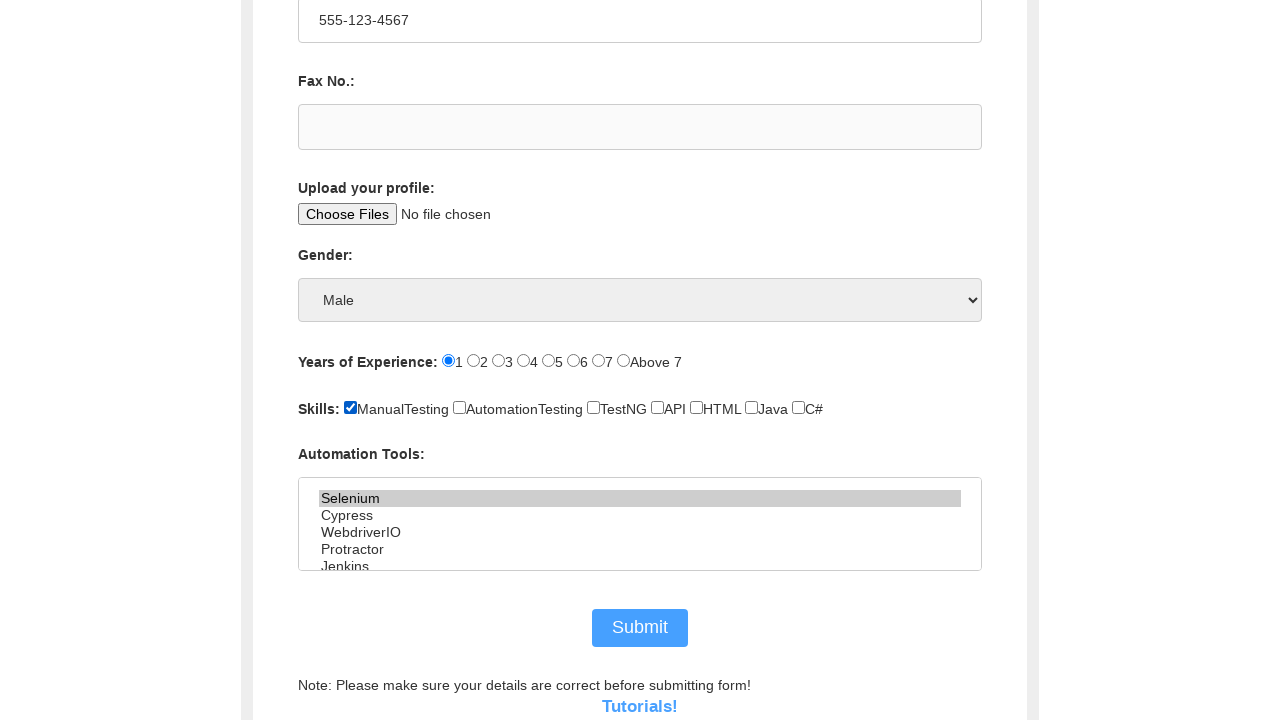

Clicked submit button to submit the form at (640, 628) on #submit
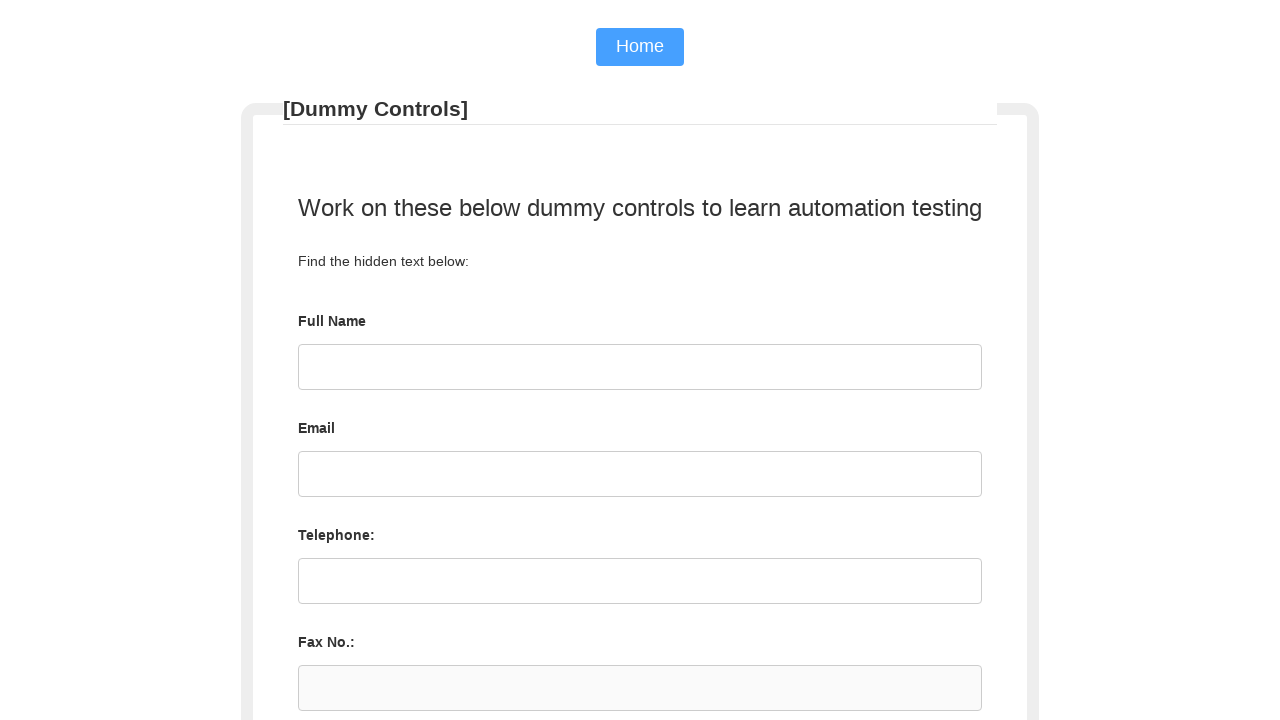

Set up dialog handler to accept alerts
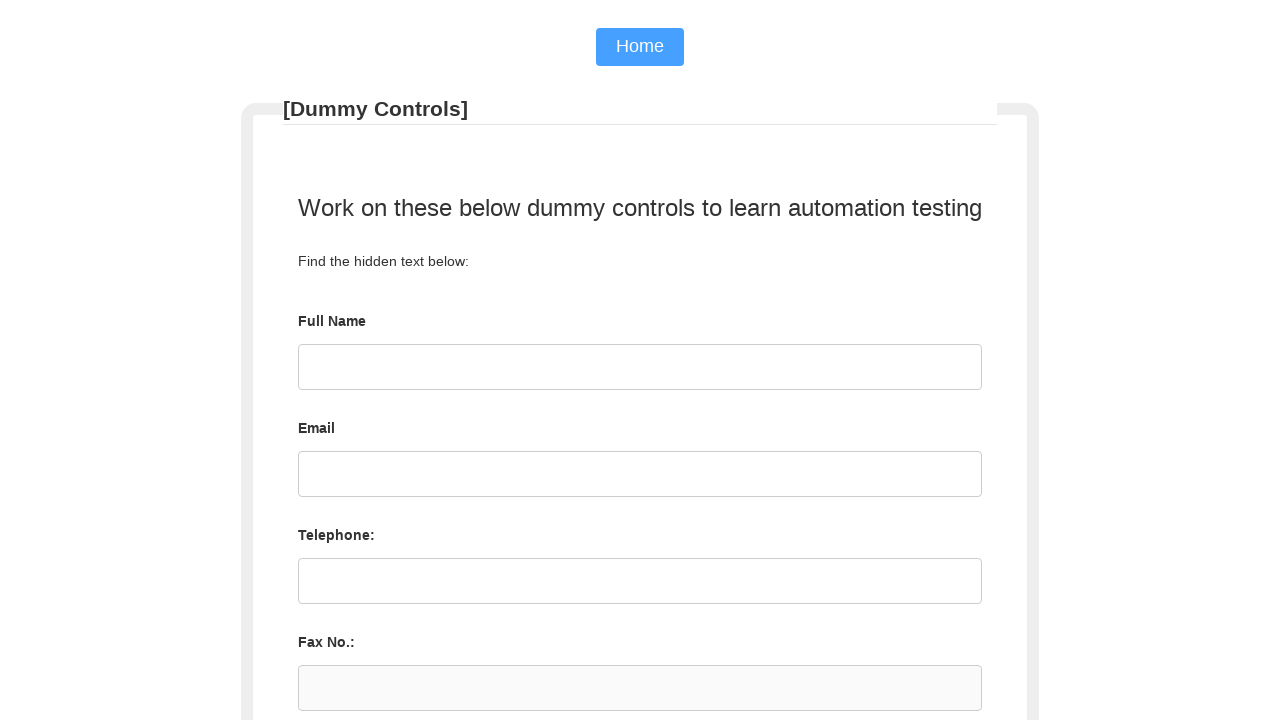

Waited 500ms for alert to be triggered and processed
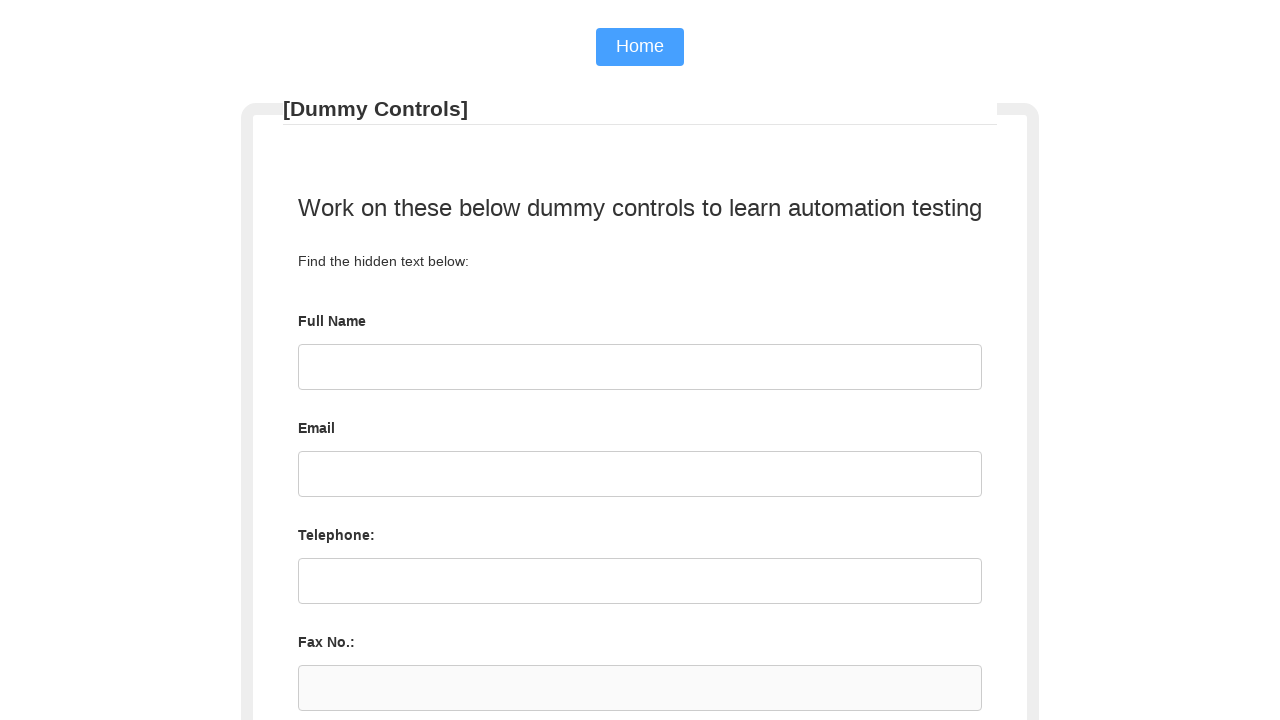

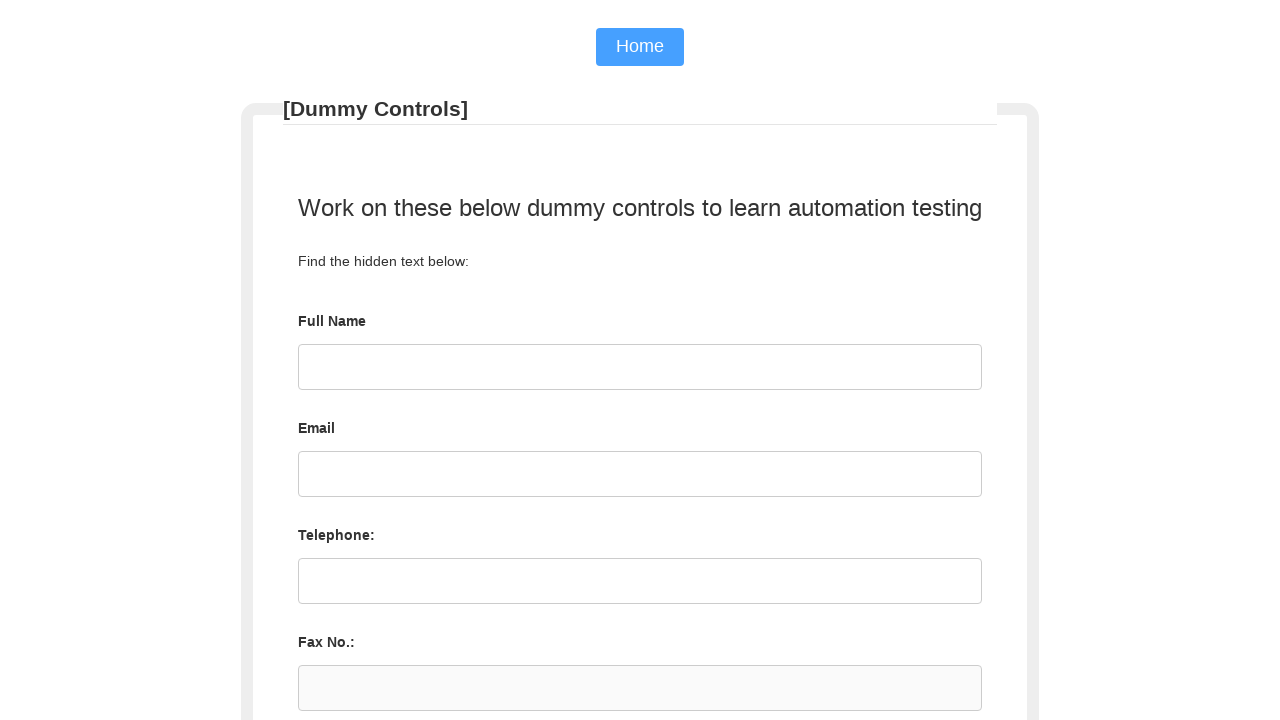